Tests keyboard copy-paste functionality by selecting all text from one area and pasting it into another area using keyboard shortcuts

Starting URL: https://extendsclass.com/text-compare.html

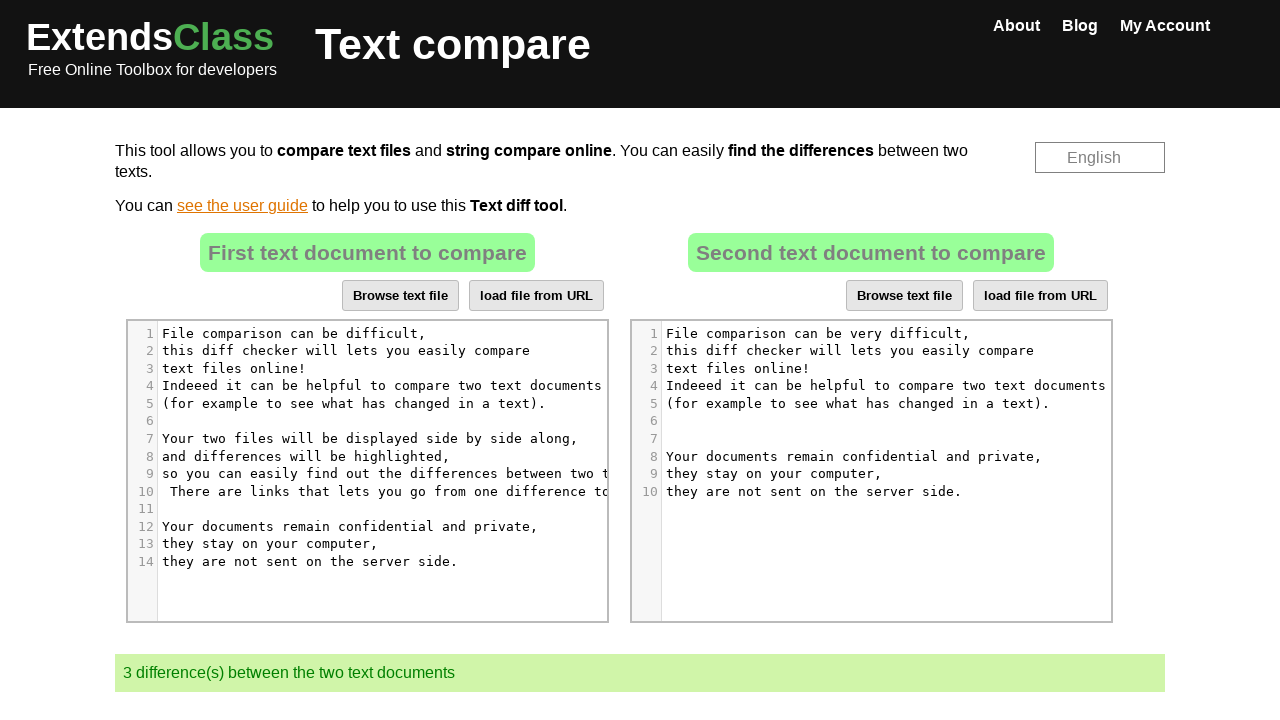

Located source text area element
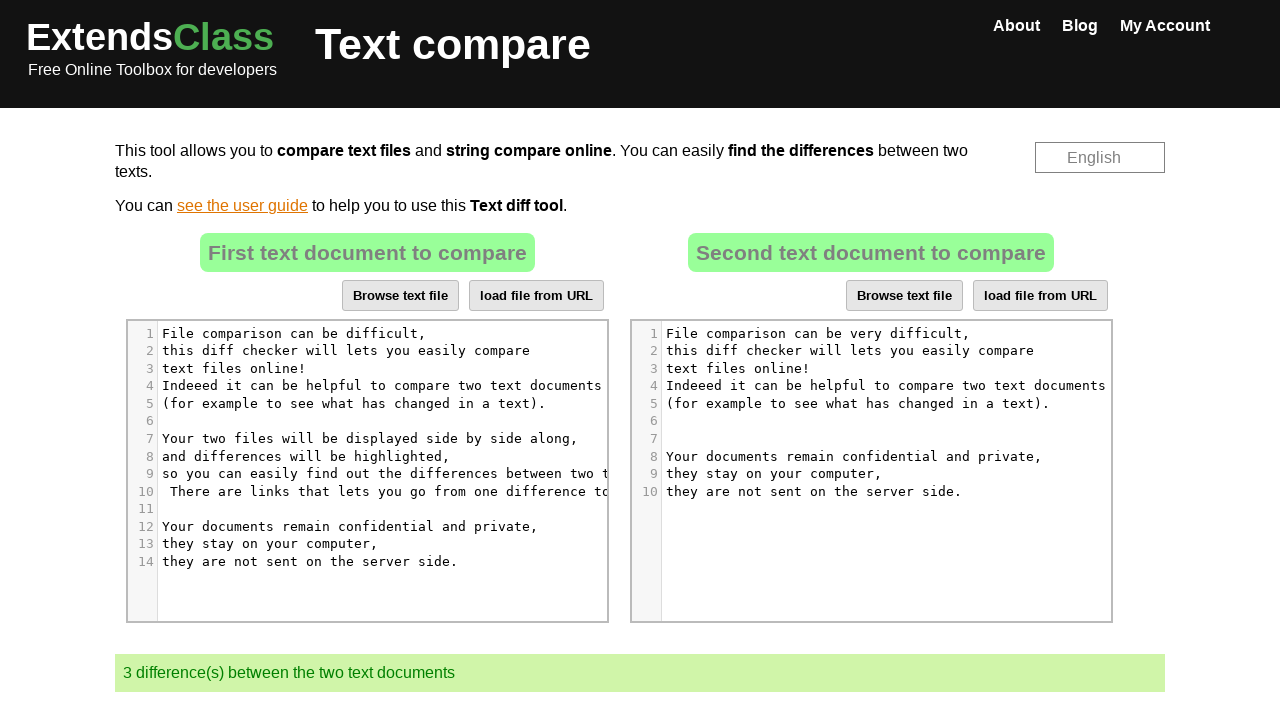

Located destination text area element
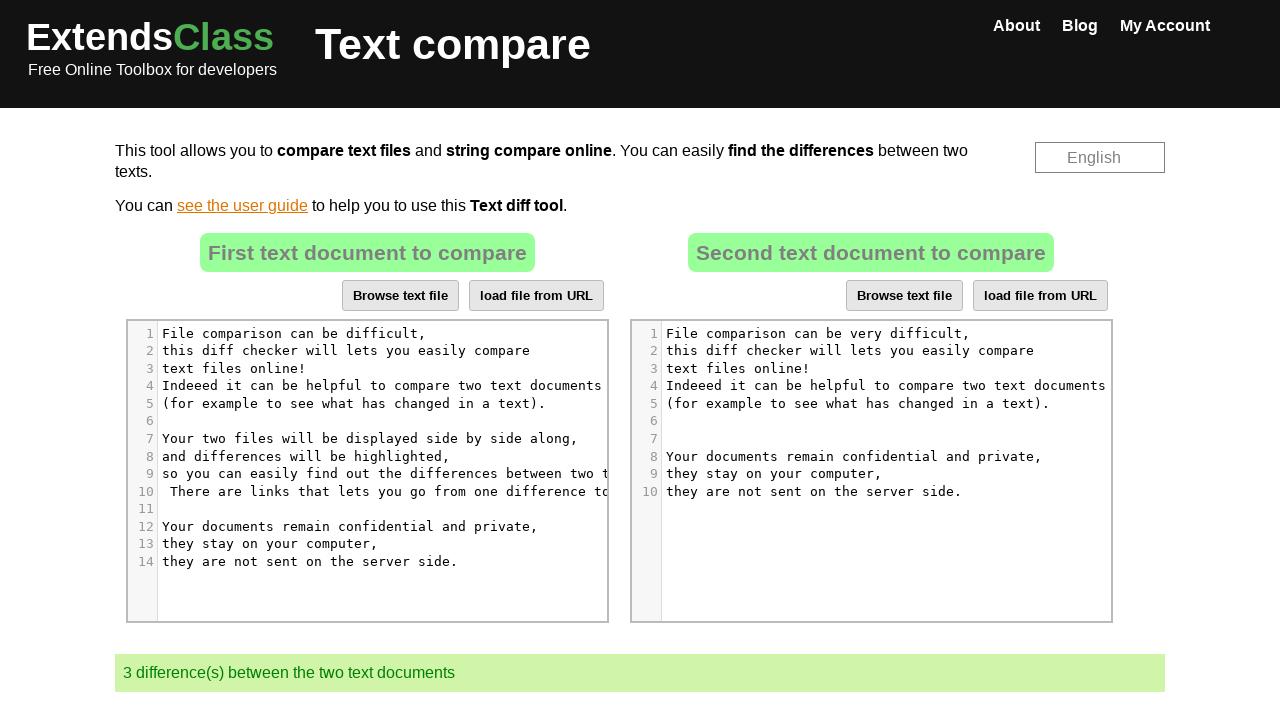

Clicked on source text area to focus it at (382, 486) on xpath=//*[@id="dropZone"]/div[2]/div/div[6]
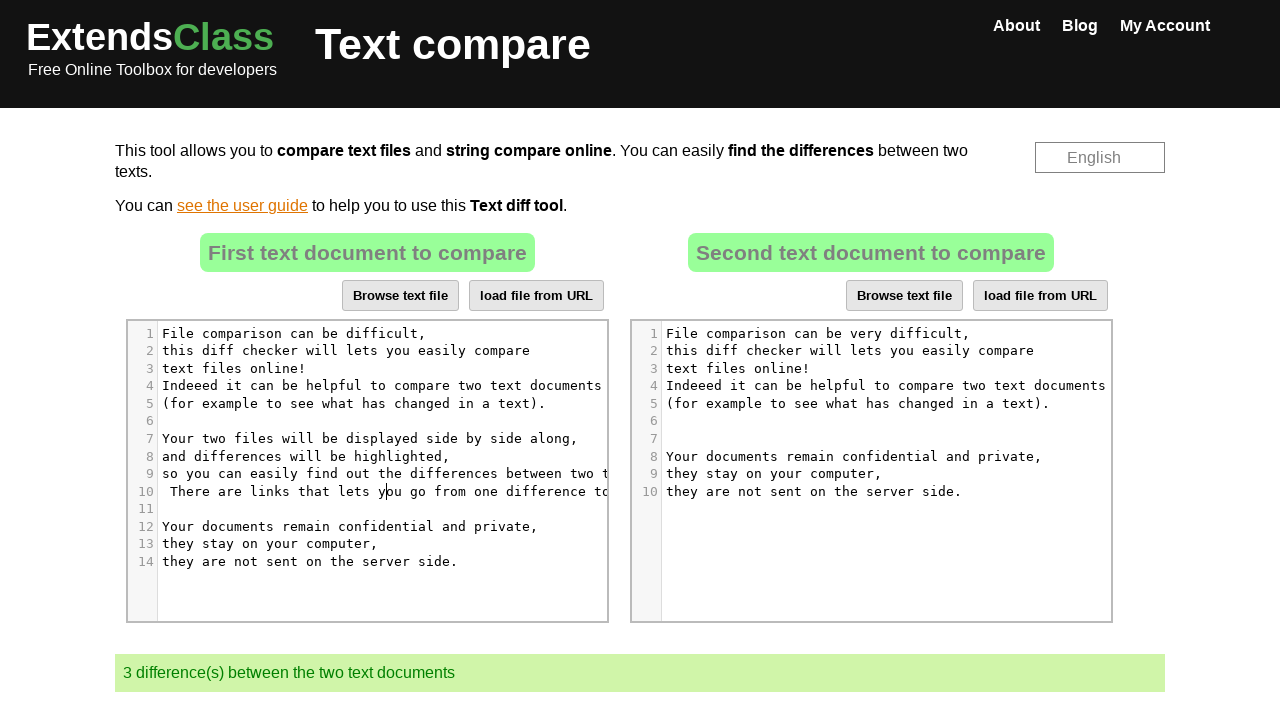

Pressed Ctrl+A to select all text in source area
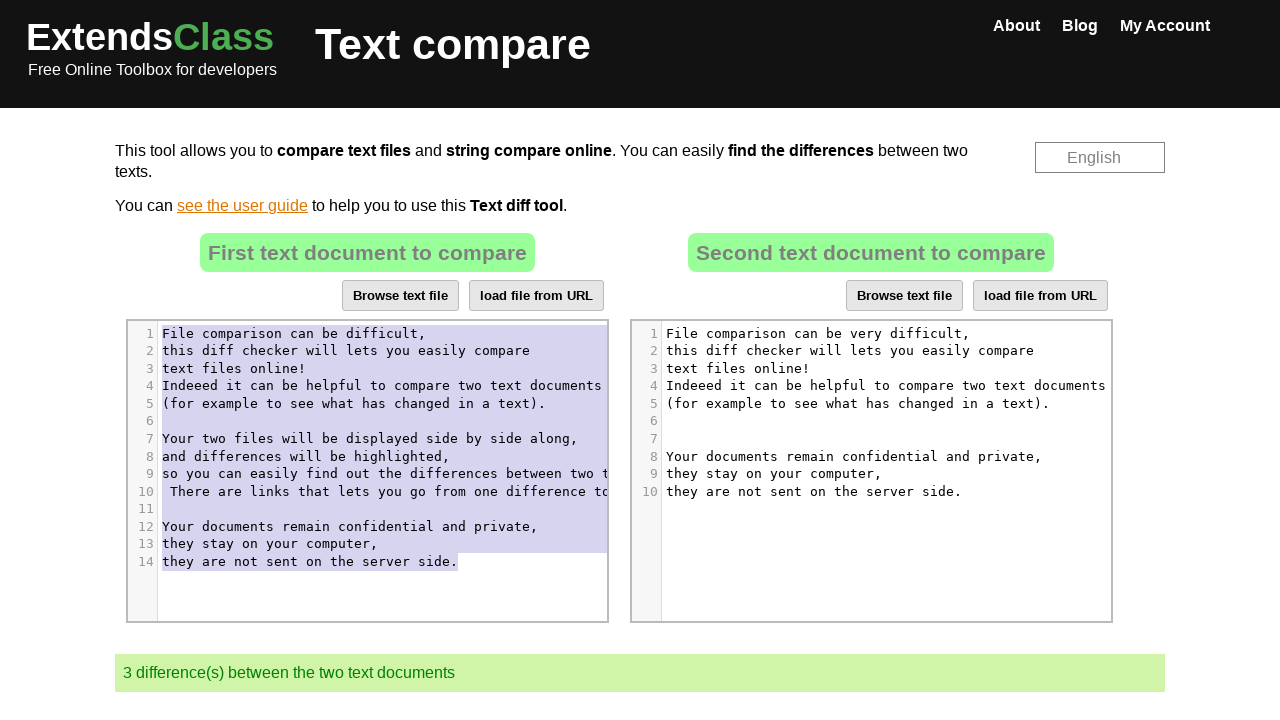

Pressed Ctrl+C to copy selected text
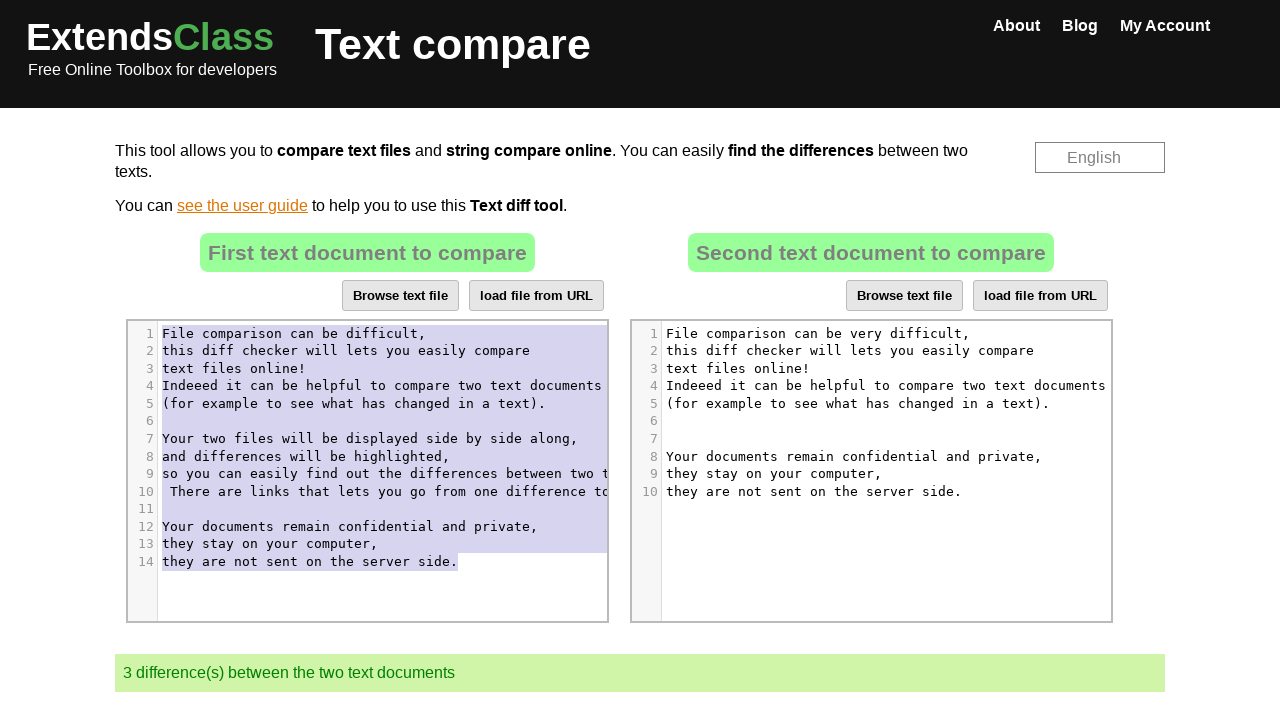

Clicked on destination text area to focus it at (886, 486) on xpath=//*[@id="dropZone2"]/div[2]/div/div[6]
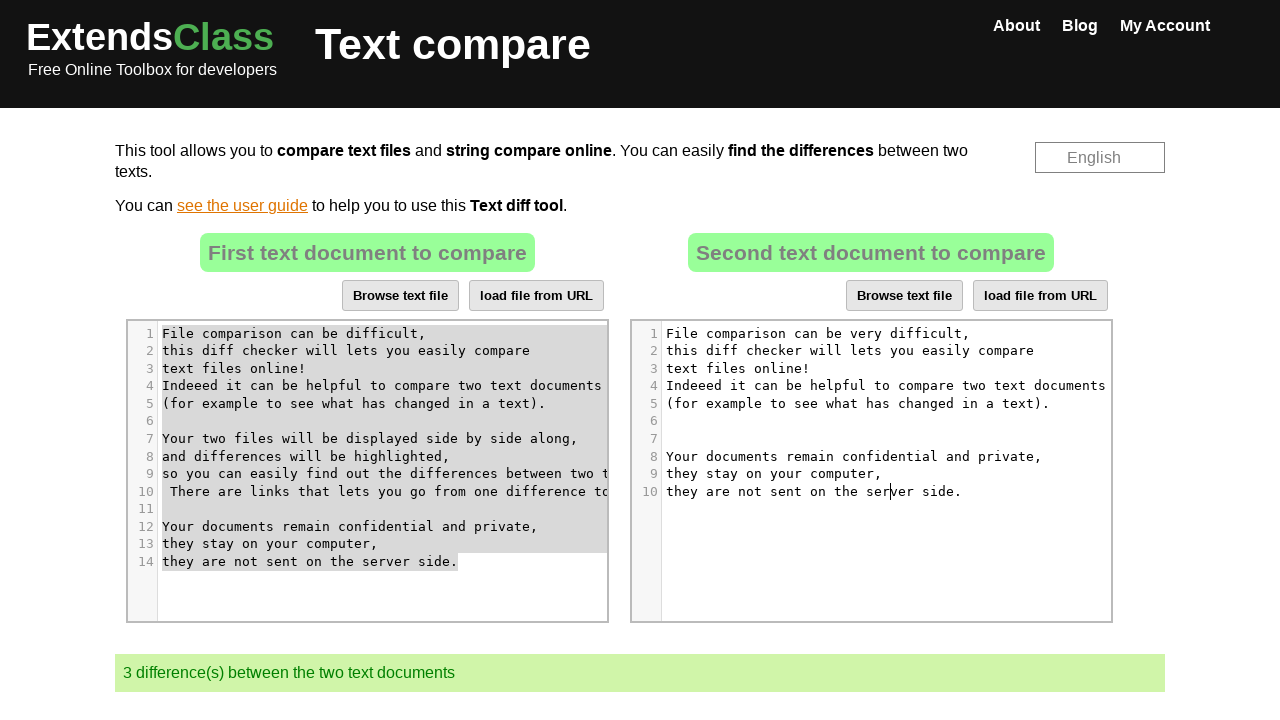

Pressed Ctrl+A to select all text in destination area
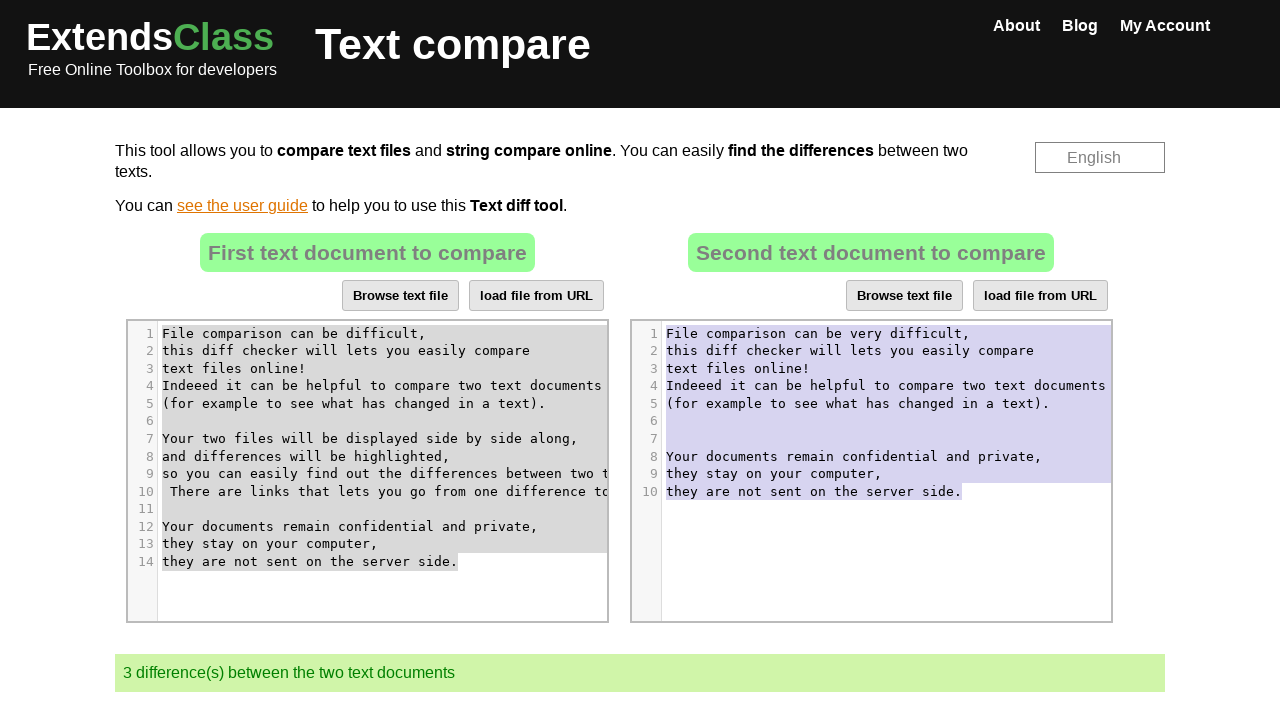

Pressed Ctrl+V to paste copied text into destination area
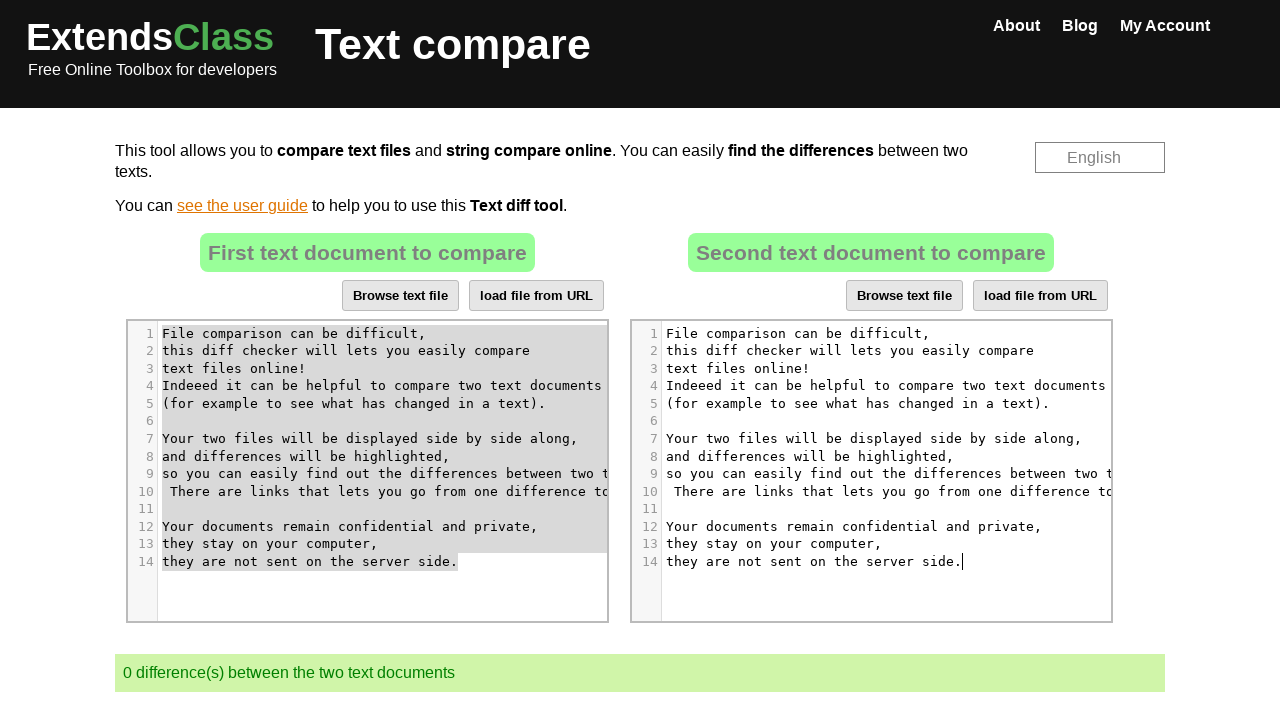

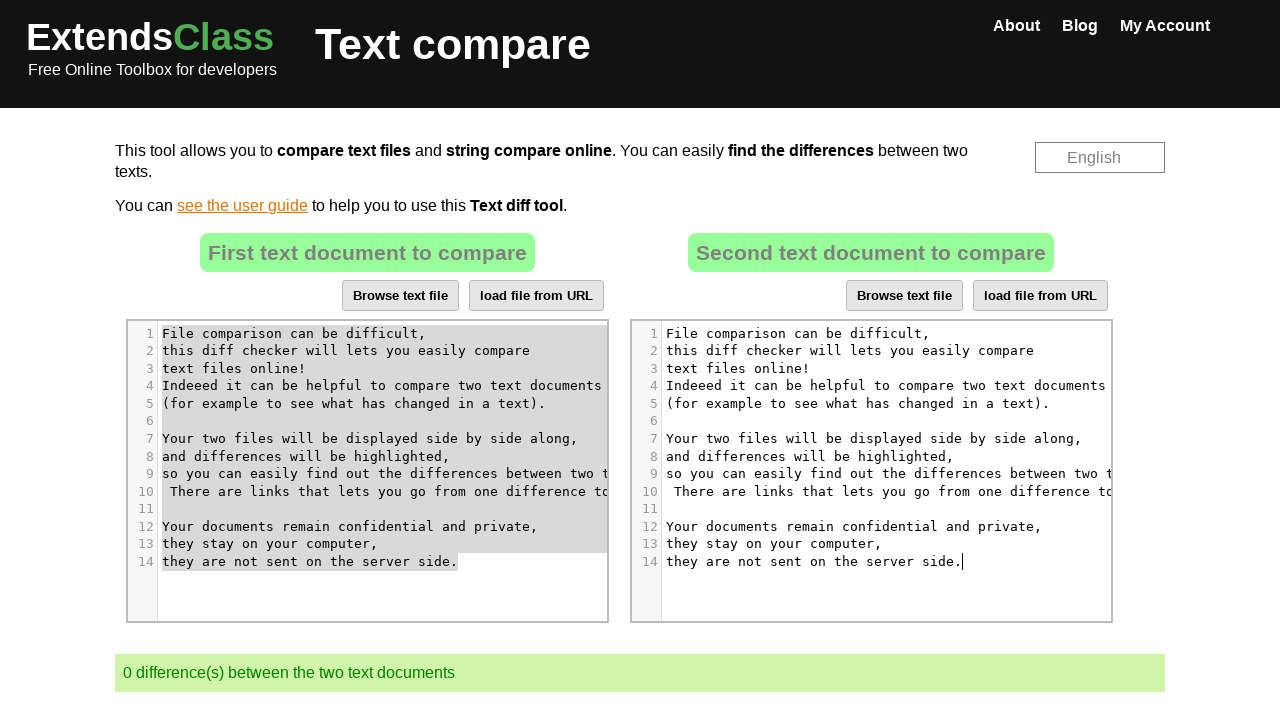